Tests filtering to display only completed items

Starting URL: https://demo.playwright.dev/todomvc

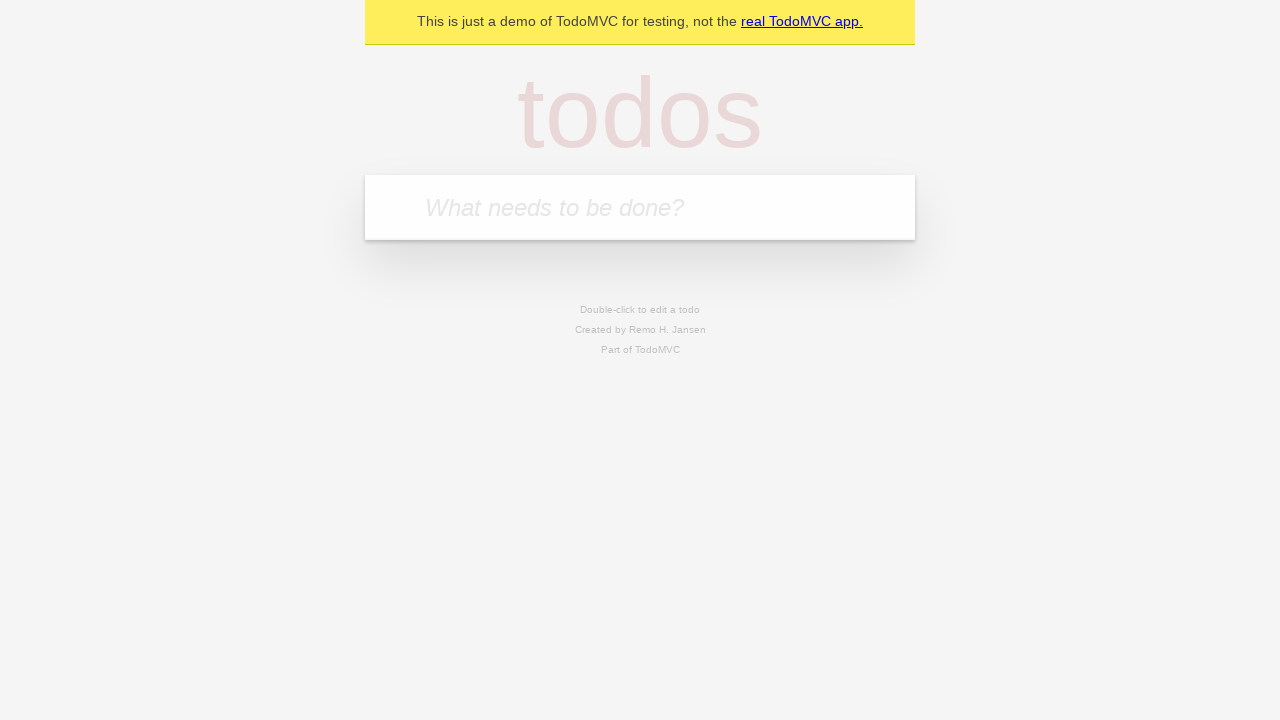

Filled new todo field with 'buy some cheese' on .new-todo
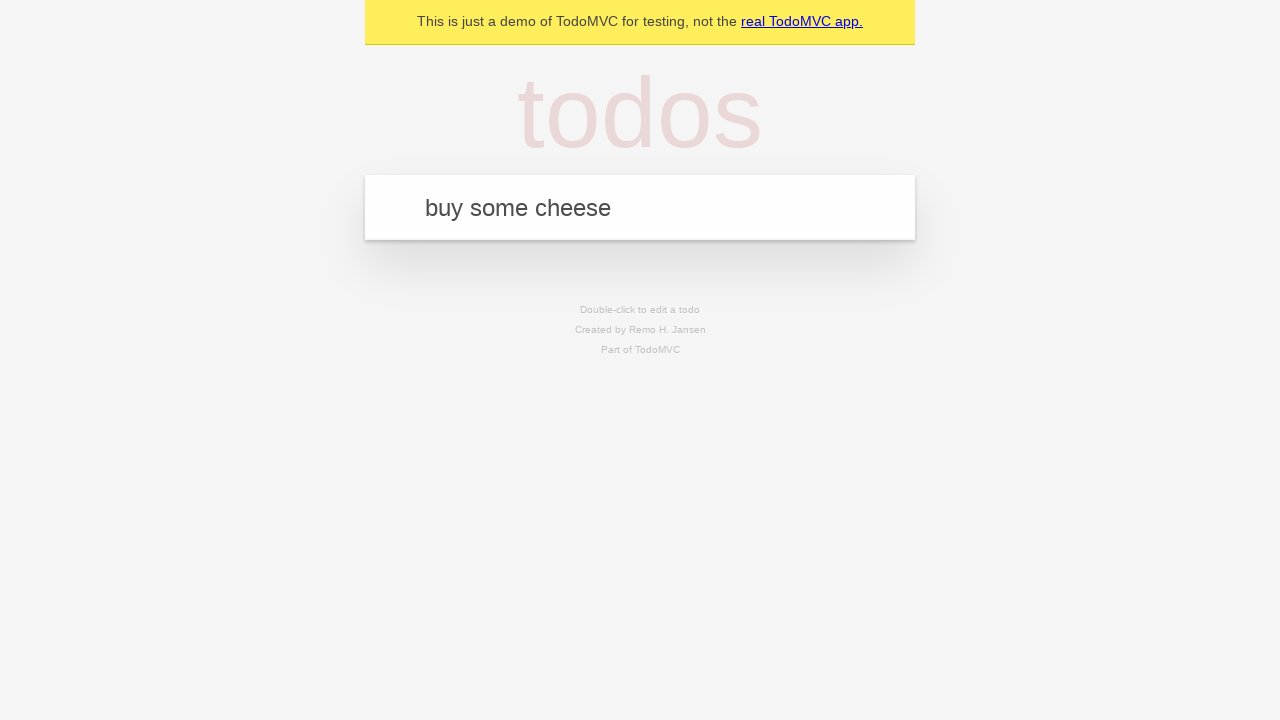

Pressed Enter to add first todo on .new-todo
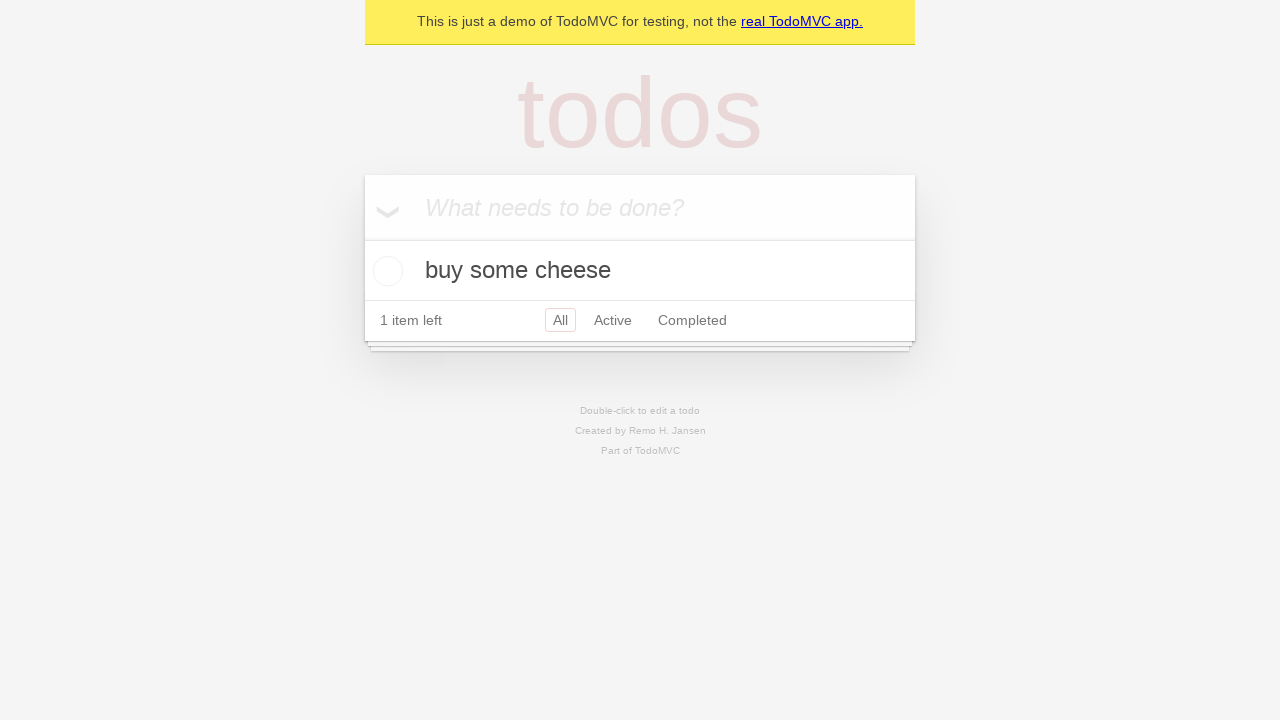

Filled new todo field with 'feed the cat' on .new-todo
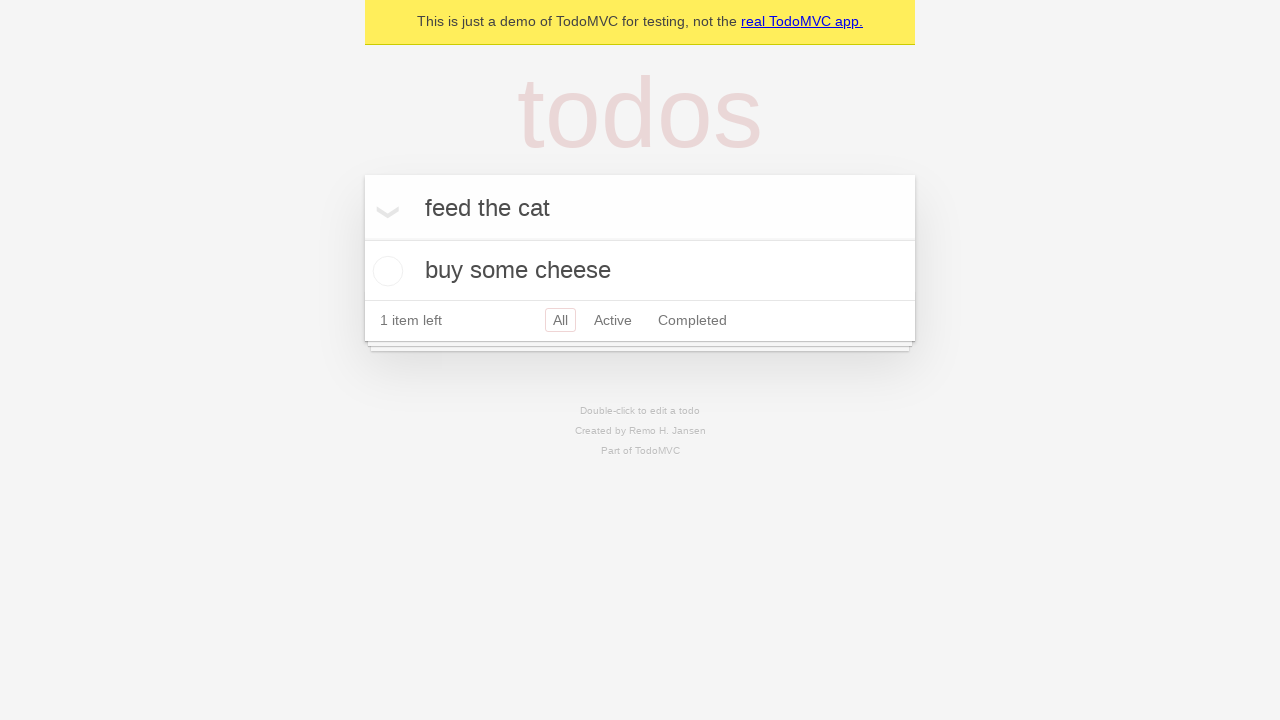

Pressed Enter to add second todo on .new-todo
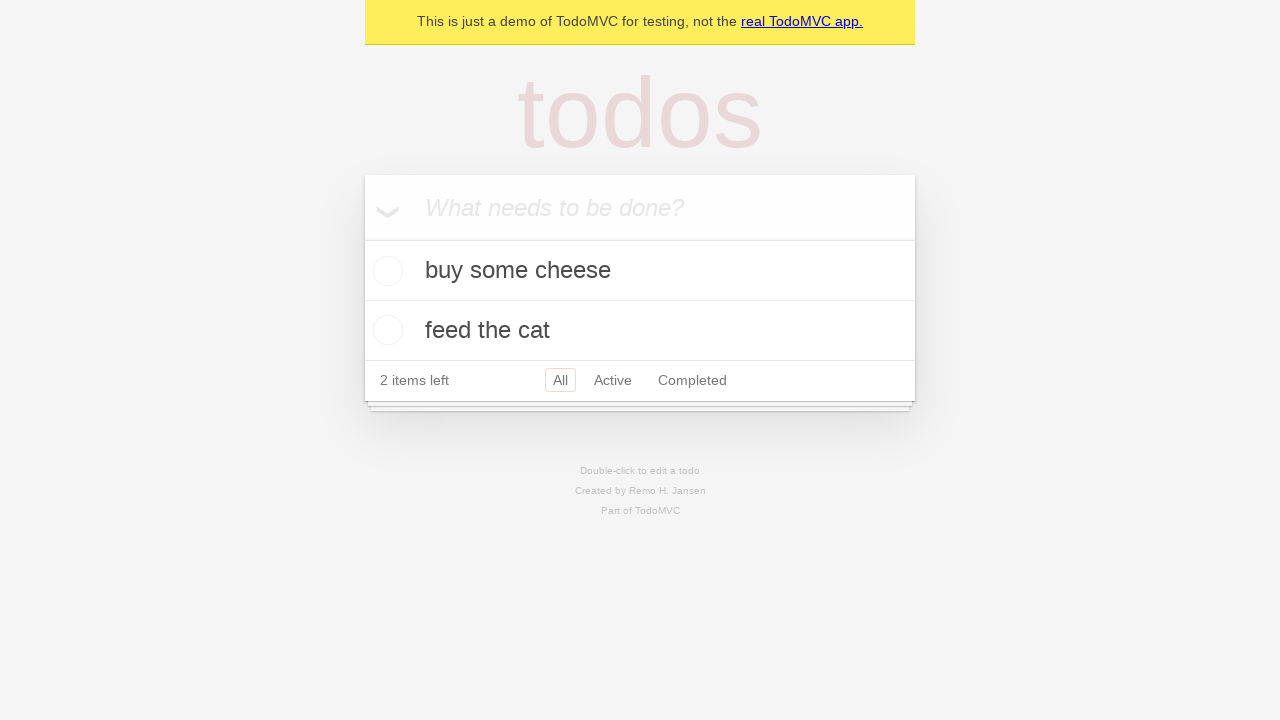

Filled new todo field with 'book a doctors appointment' on .new-todo
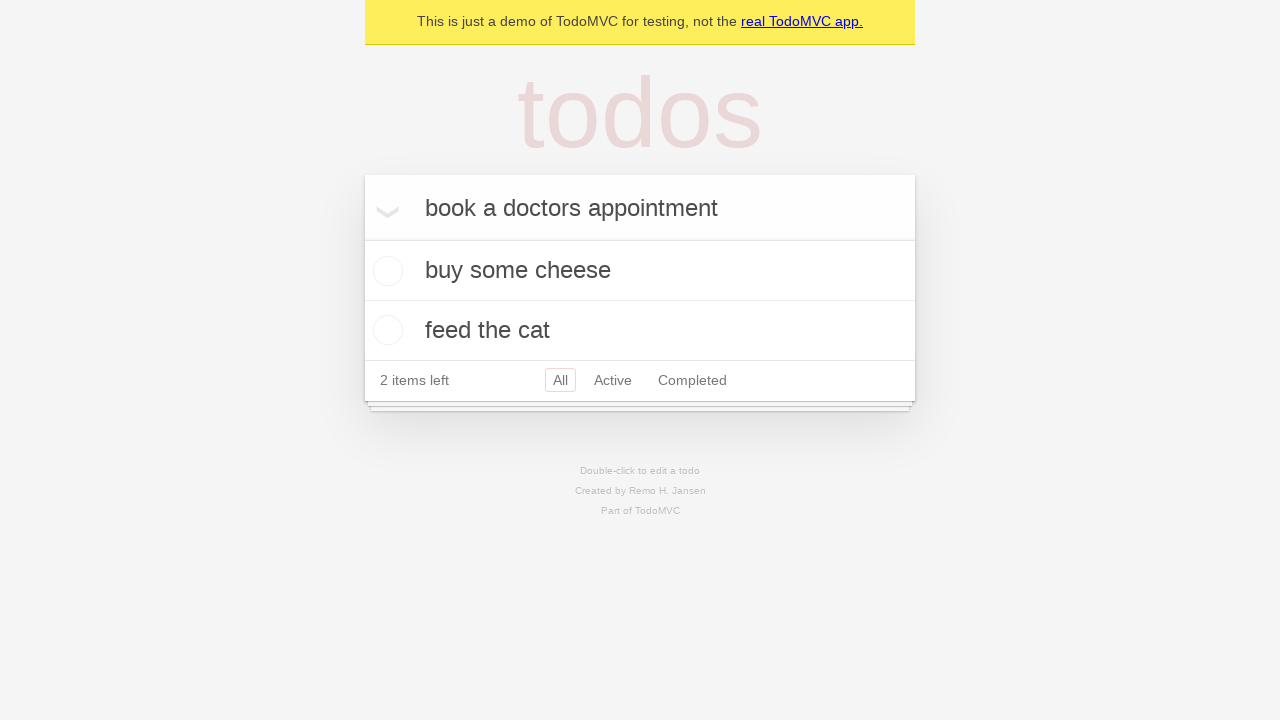

Pressed Enter to add third todo on .new-todo
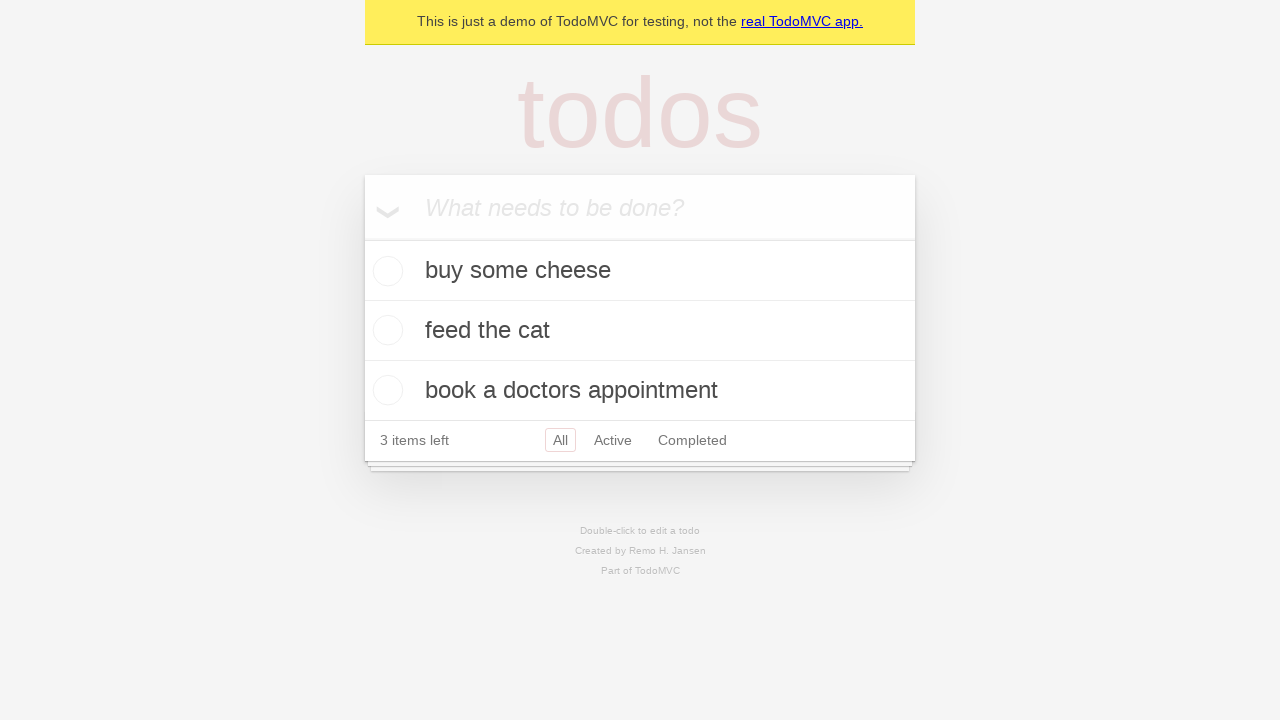

Waited for all three todos to load
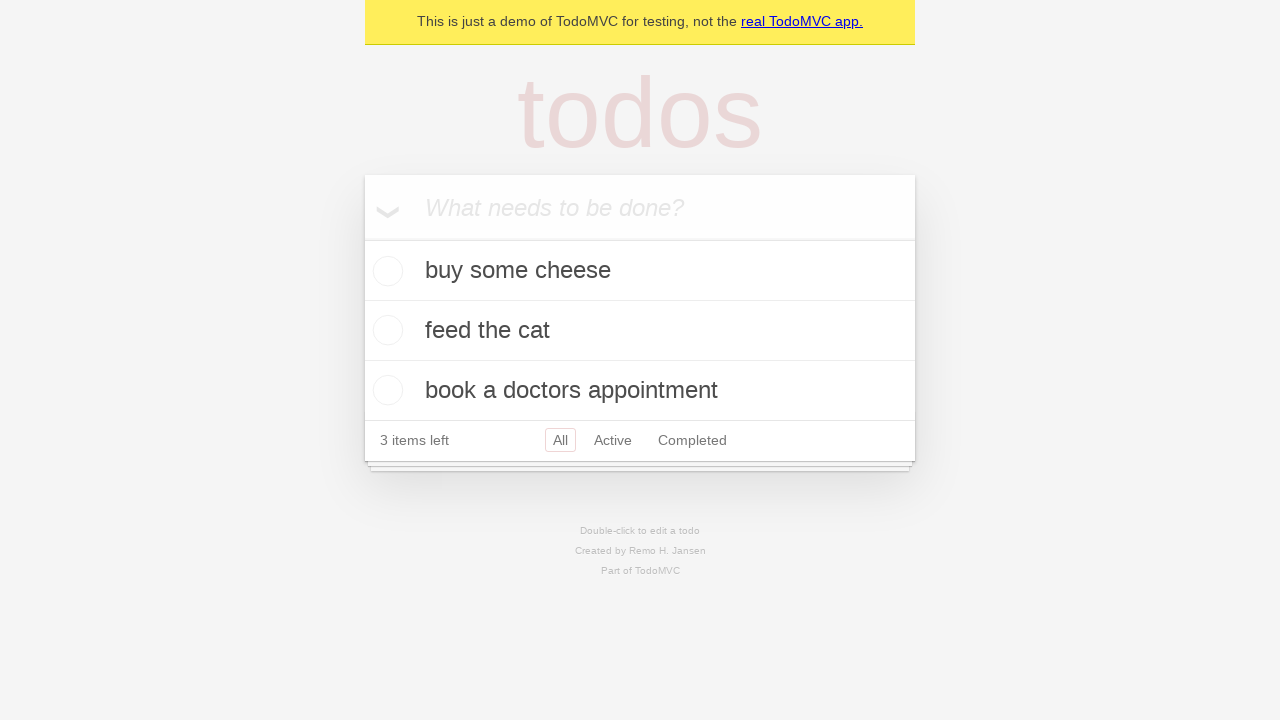

Checked the second todo item as completed at (385, 330) on .todo-list li .toggle >> nth=1
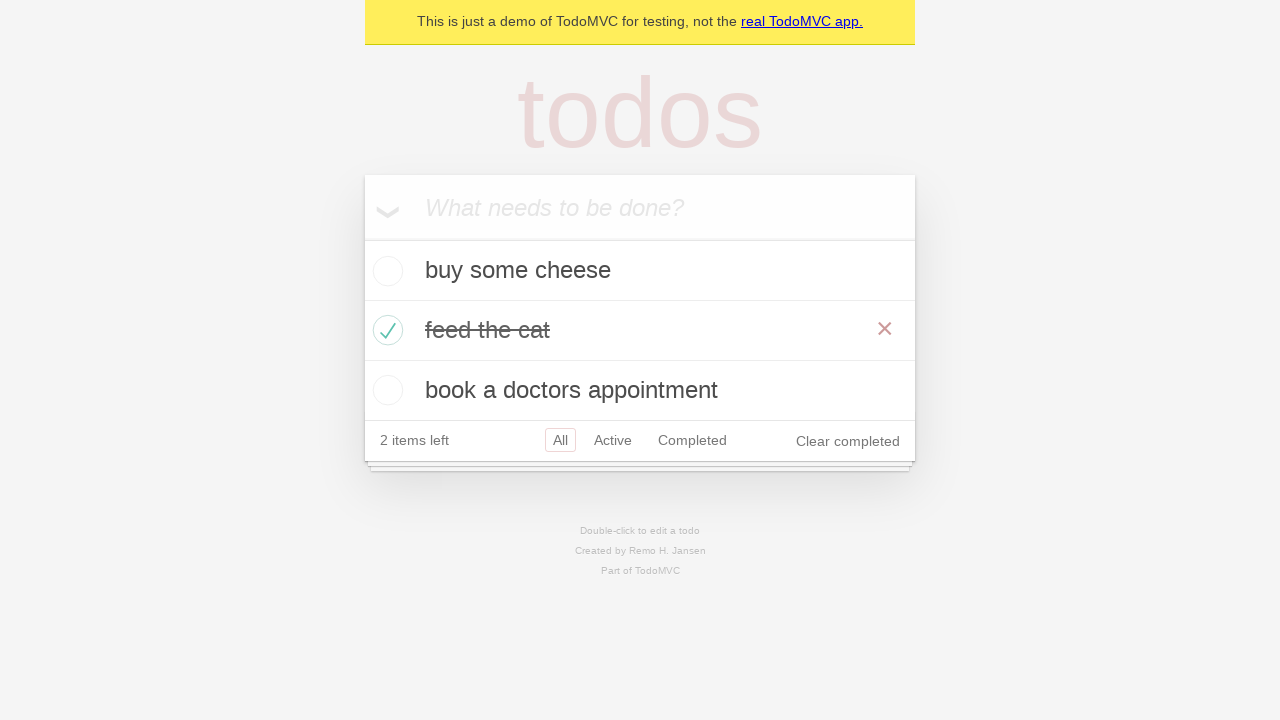

Clicked Completed filter to display only completed items at (692, 440) on .filters >> text=Completed
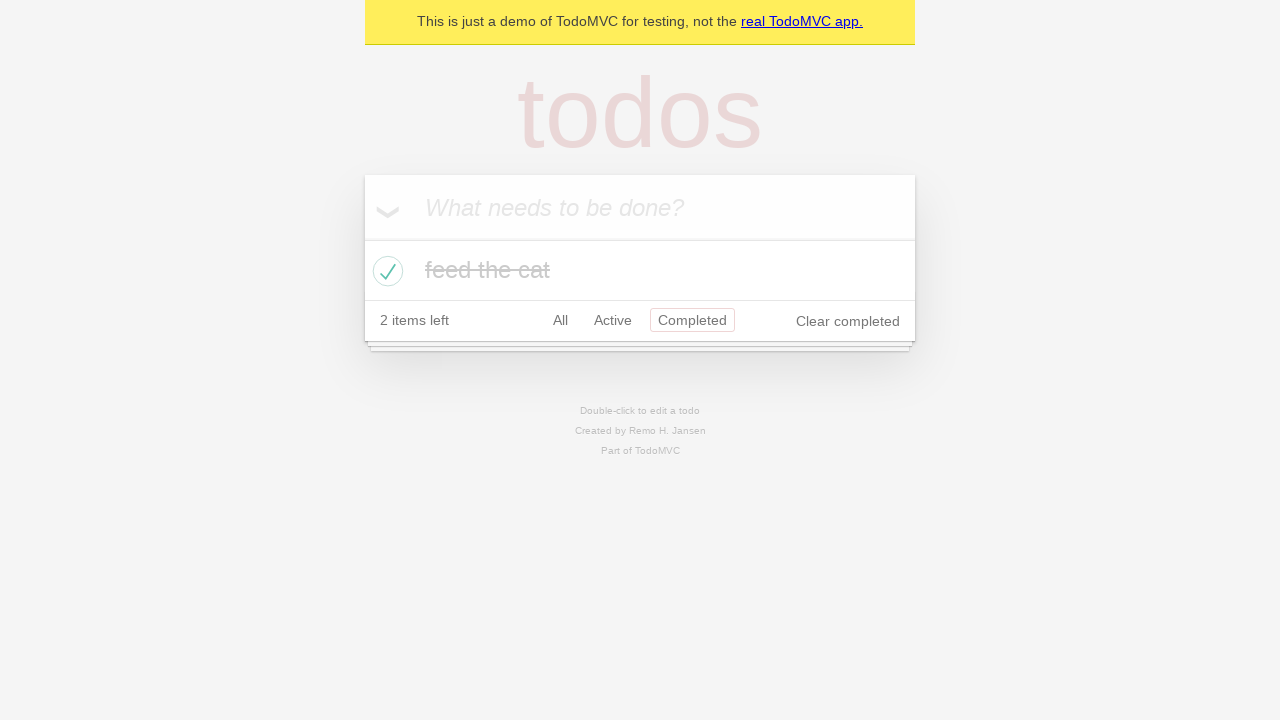

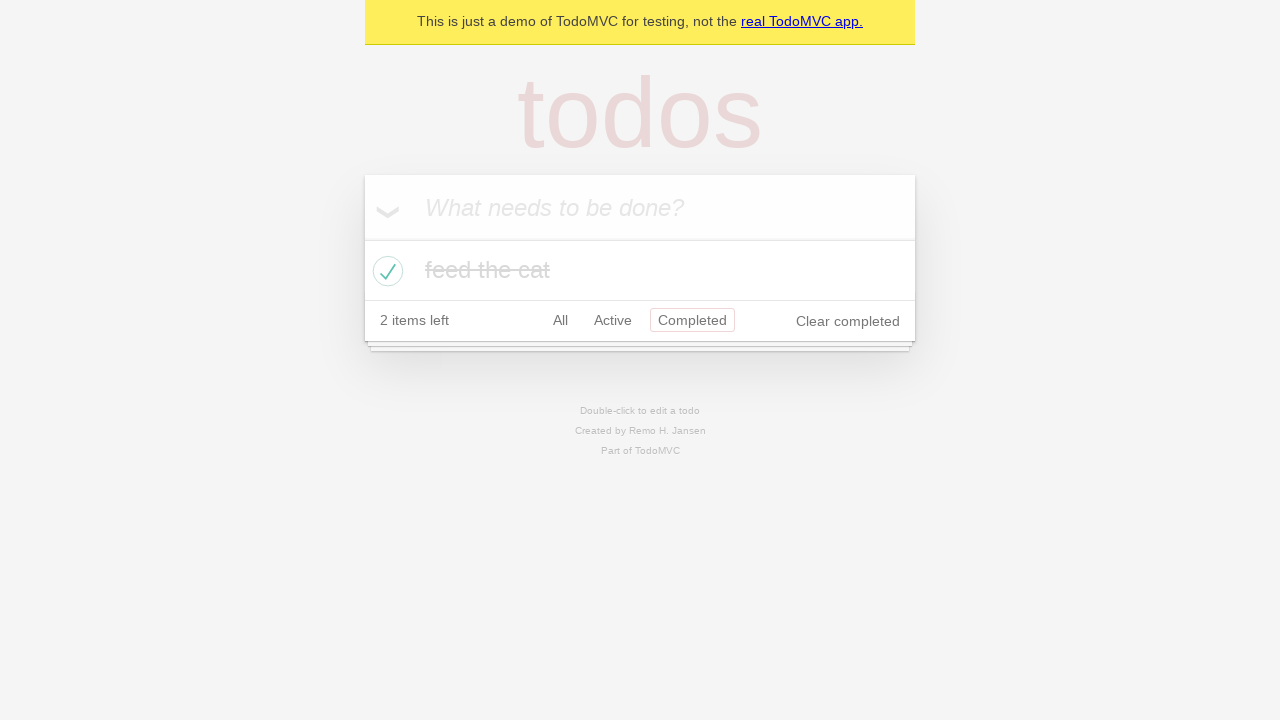